Navigates to OpenCart demo site and scrolls to the bottom of the page using JavaScript execution

Starting URL: https://demo.opencart.com/

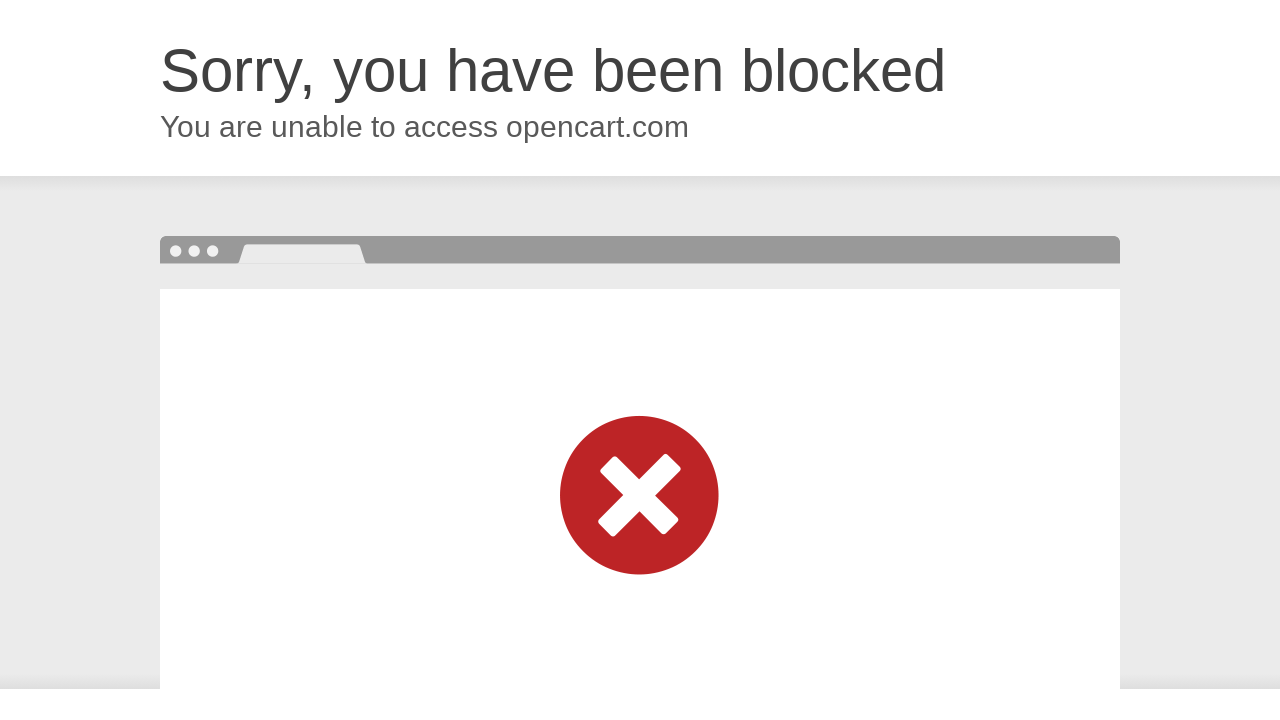

Navigated to OpenCart demo site at https://demo.opencart.com/
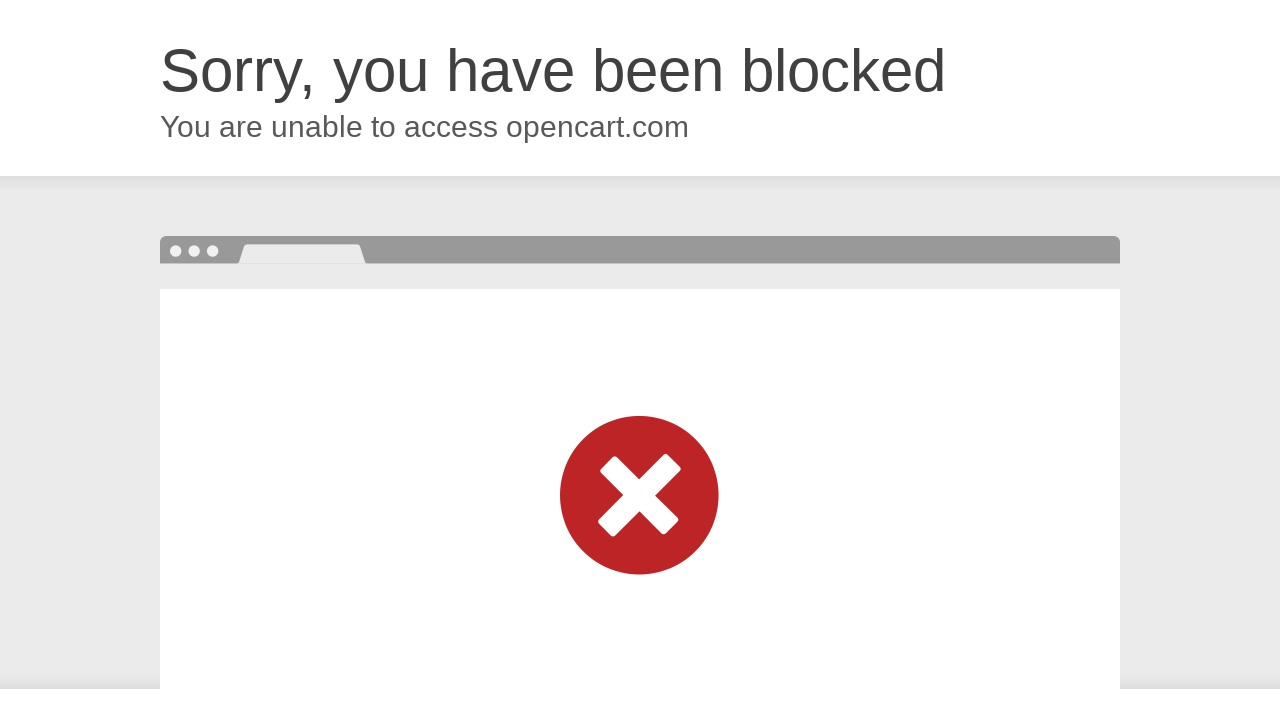

Scrolled to the bottom of the page using JavaScript execution
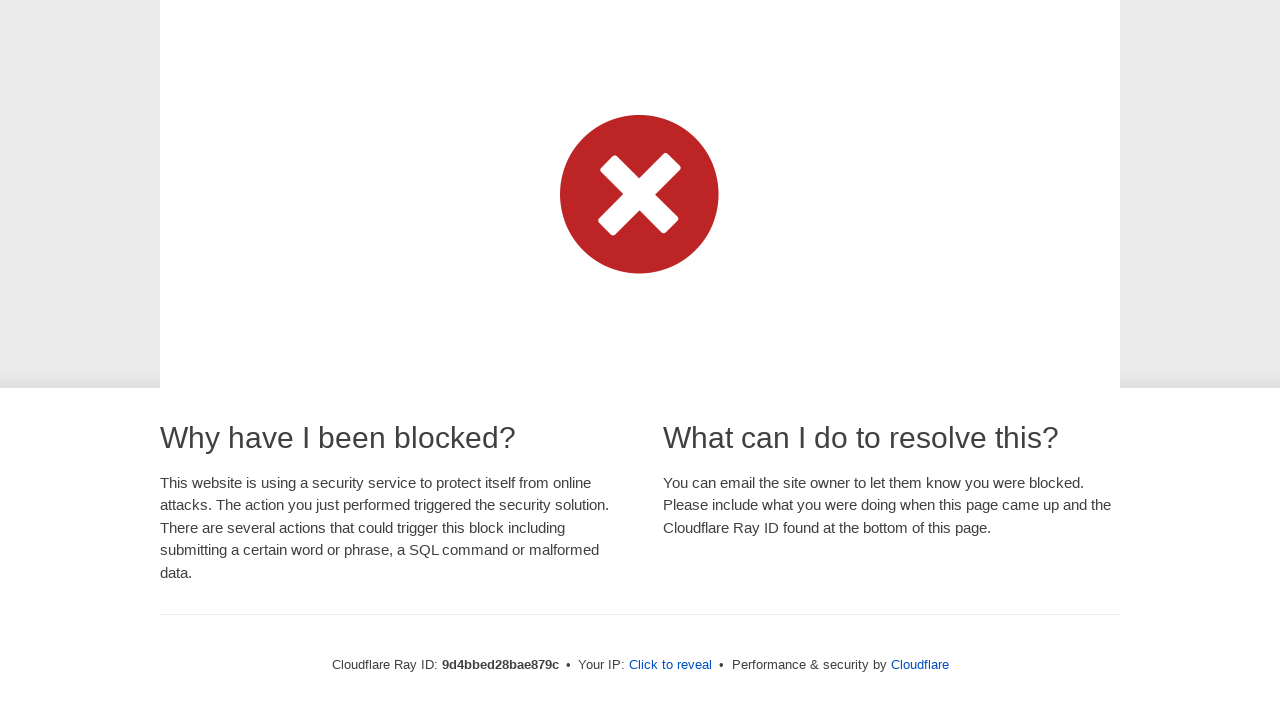

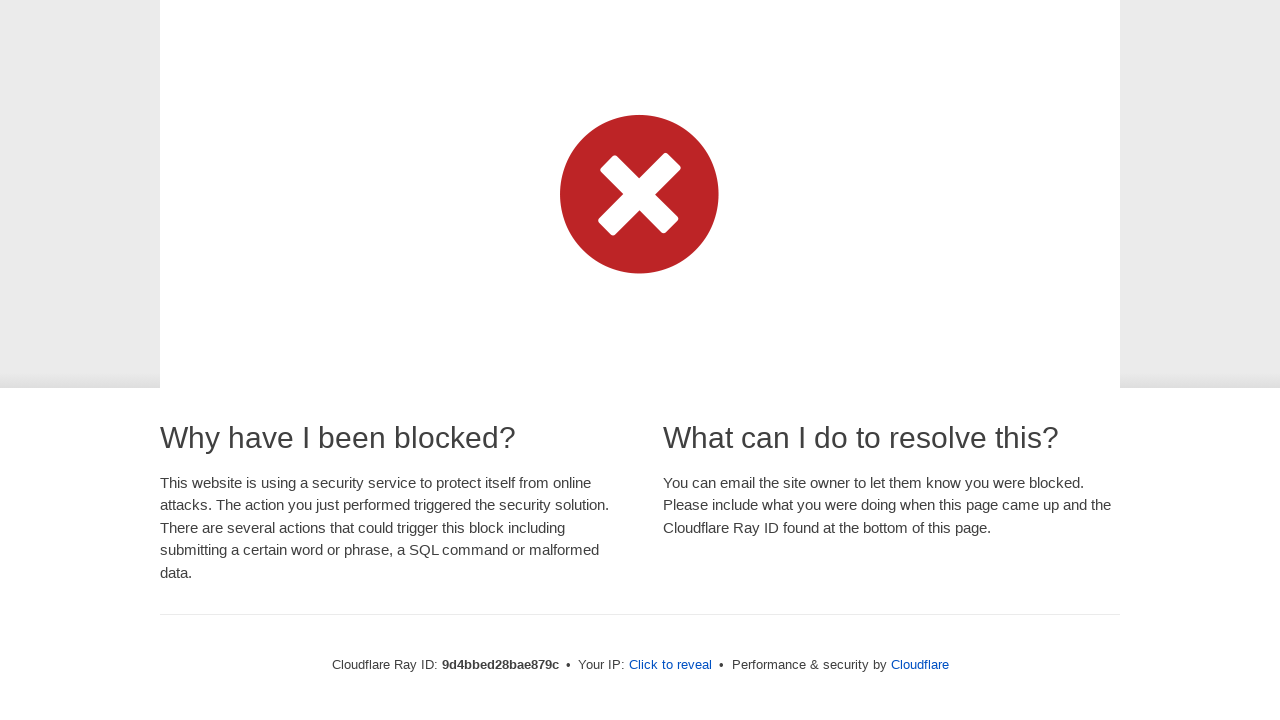